Tests explicit wait functionality by waiting for a price element to show "$100", then clicking a book button, reading an input value, calculating a mathematical result (log of absolute value of 12*sin(x)), and submitting the answer.

Starting URL: http://suninjuly.github.io/explicit_wait2.html

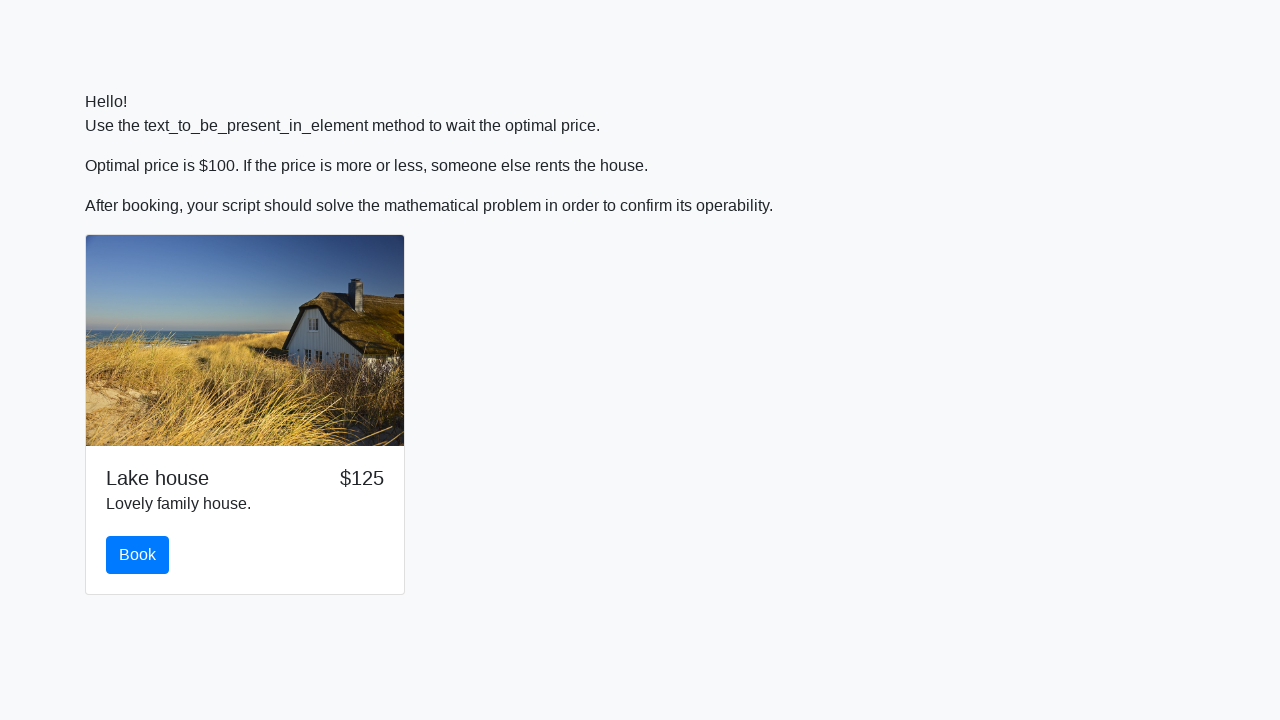

Waited for price element to display '$100'
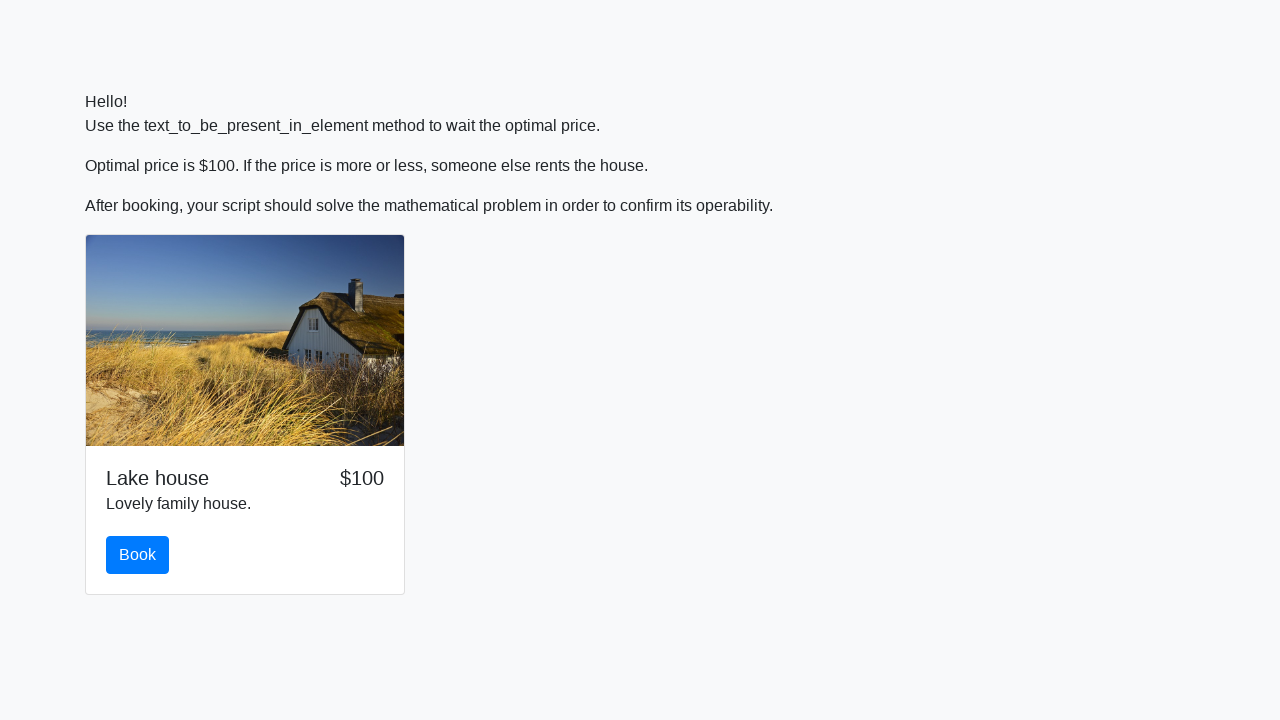

Clicked the book button at (138, 555) on #book
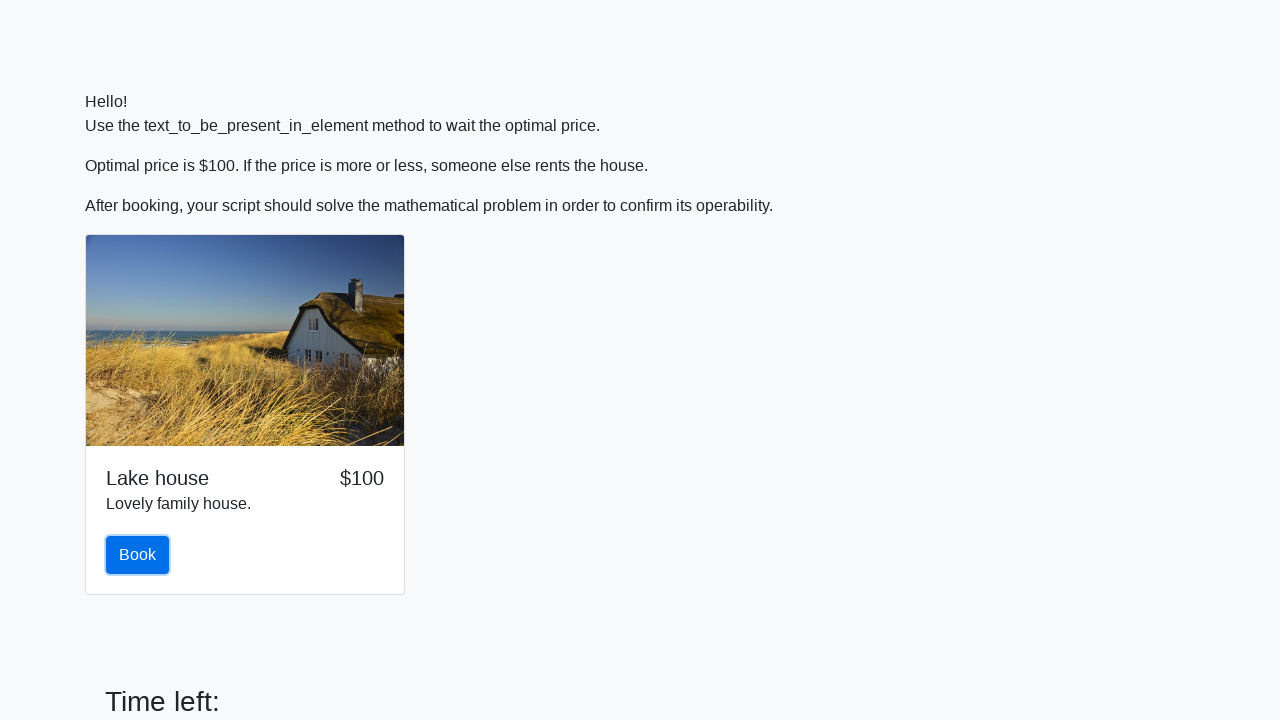

Retrieved input value: 992
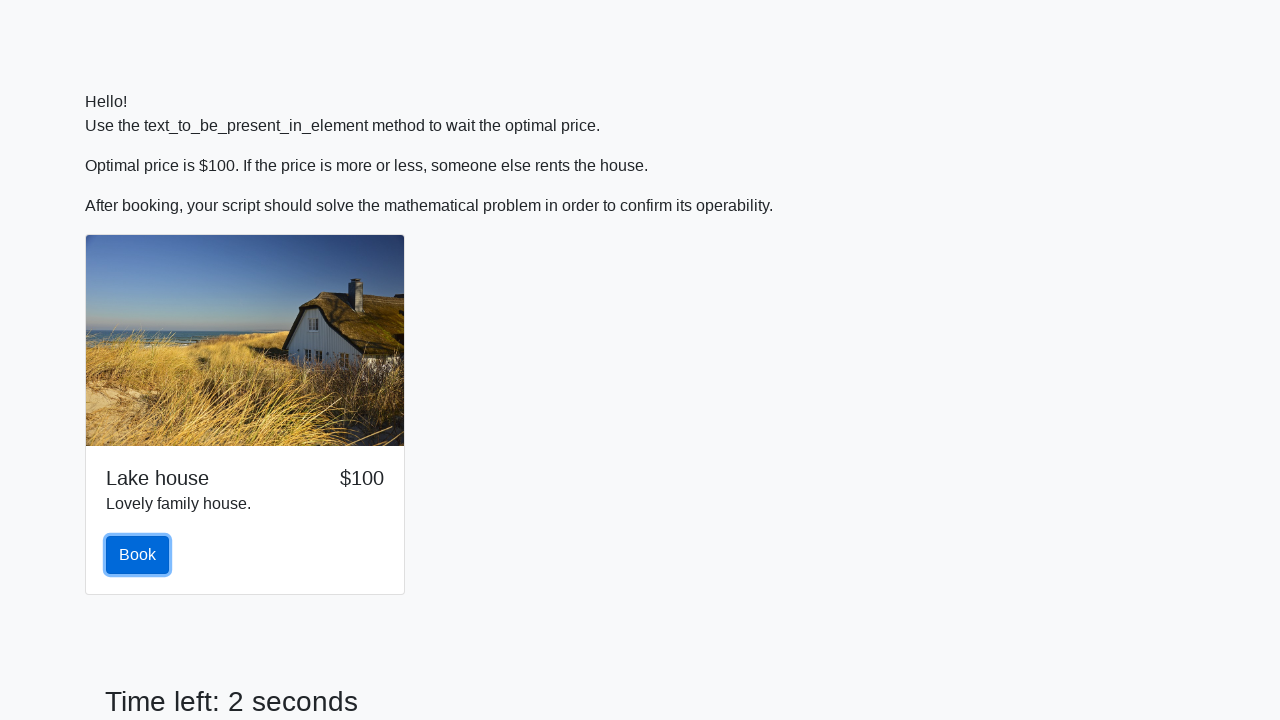

Filled answer field with calculated value: 2.09438736134467 on #answer
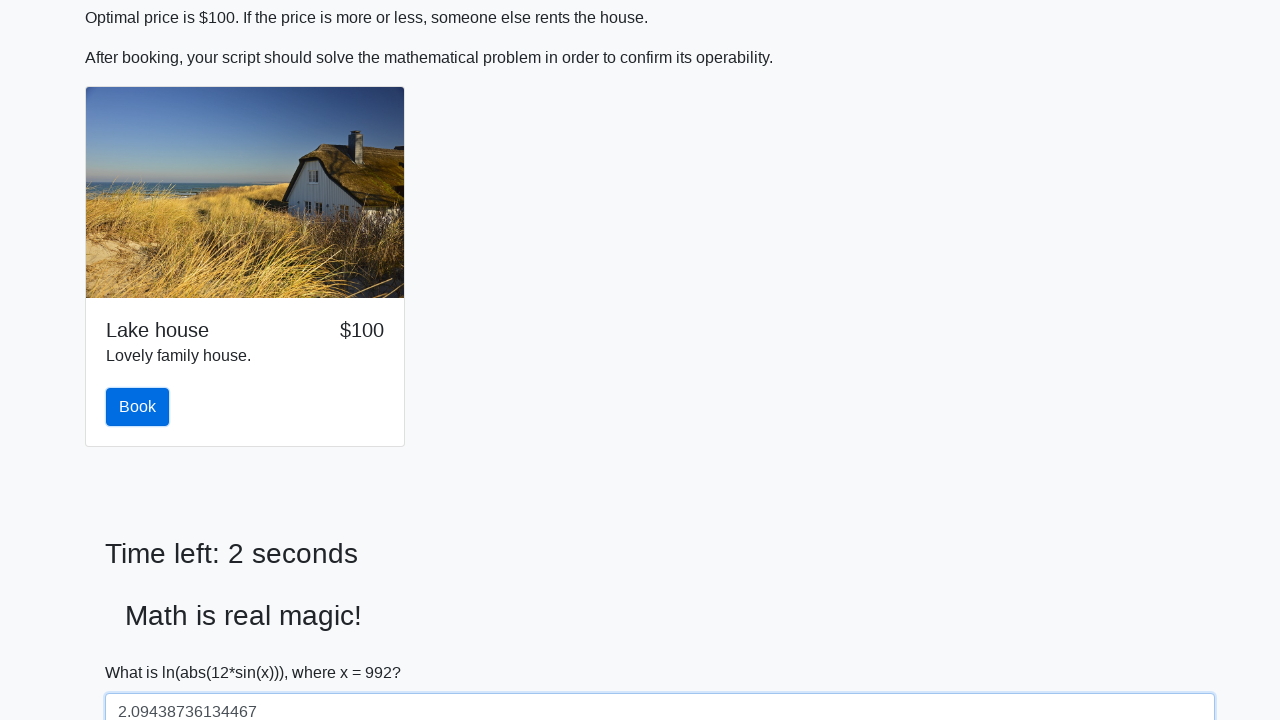

Clicked the solve button to submit answer at (143, 651) on #solve
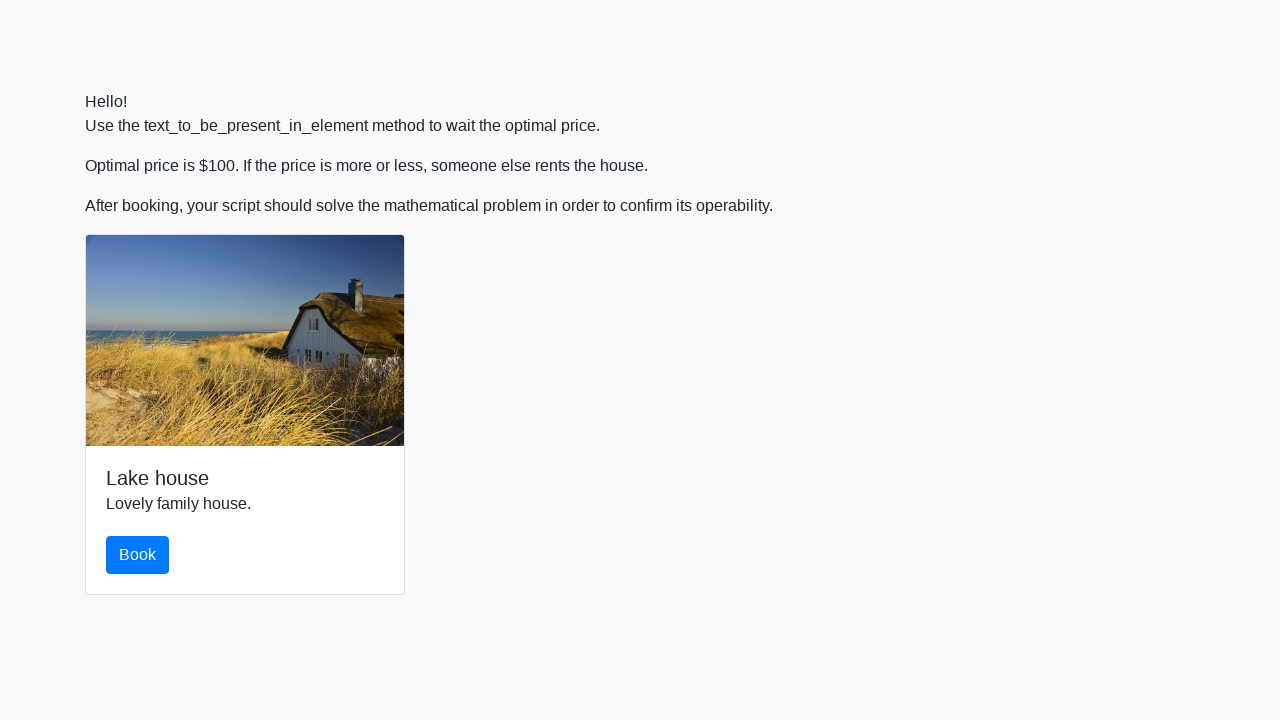

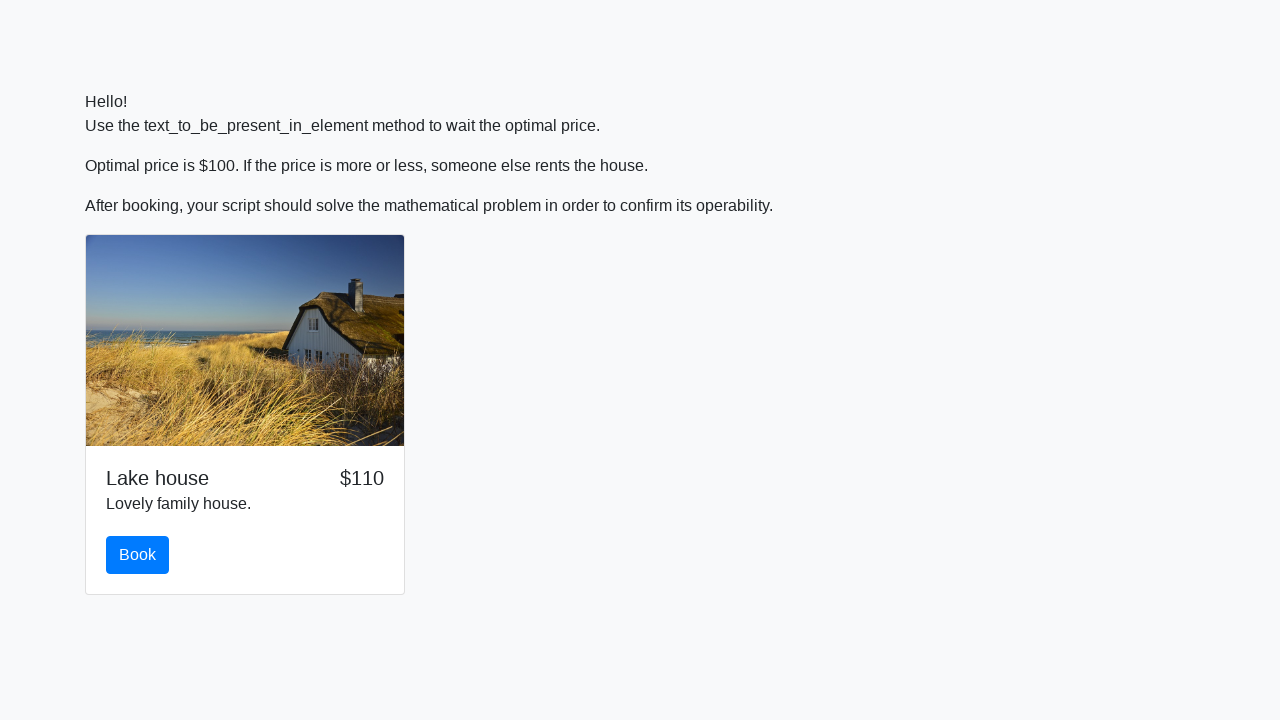